Navigates to WebstaurantStore website and verifies that a specific UI element with the class 'leading-none' is present and visible on the page.

Starting URL: https://www.webstaurantstore.com/

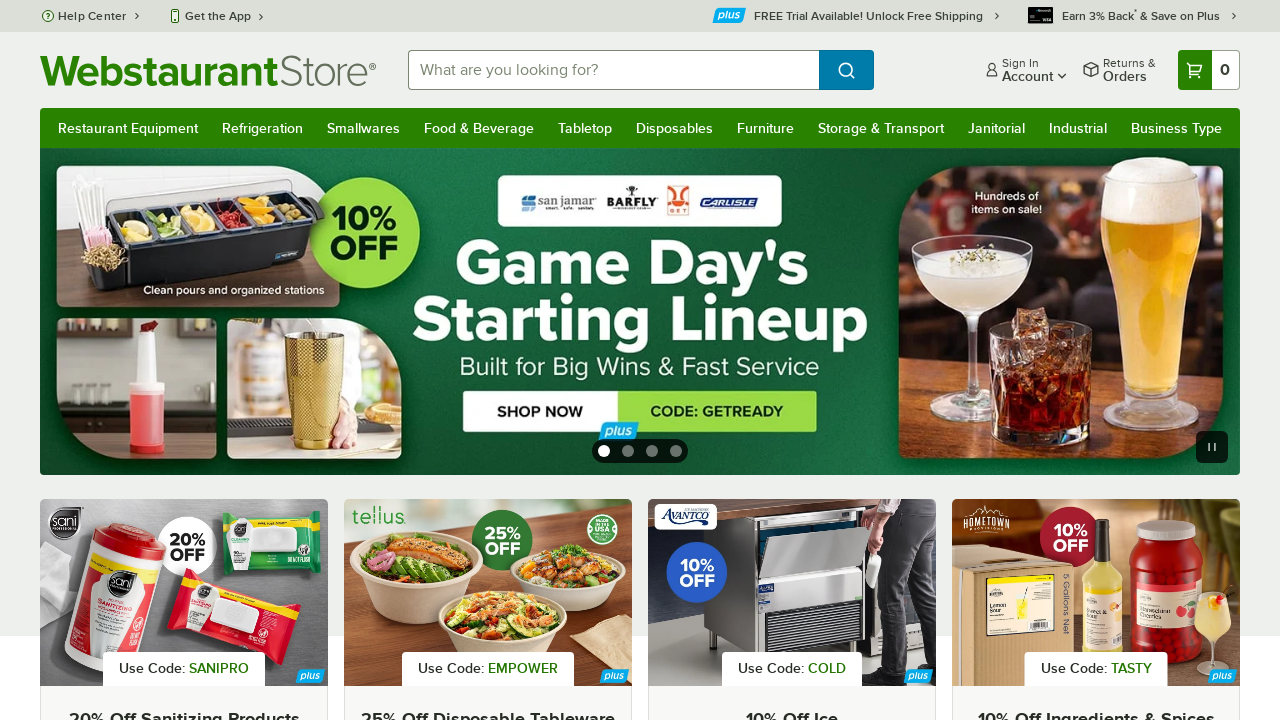

Navigated to WebstaurantStore website
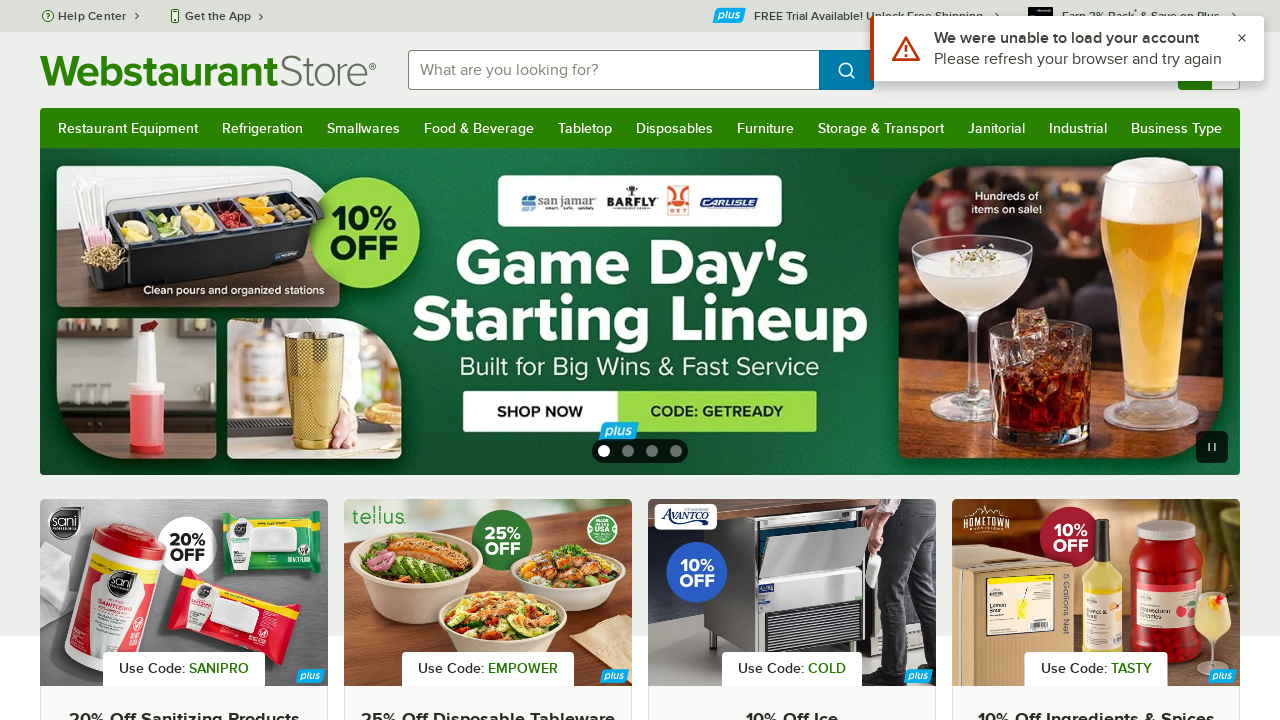

Waited for and verified element with class 'leading-none' is visible
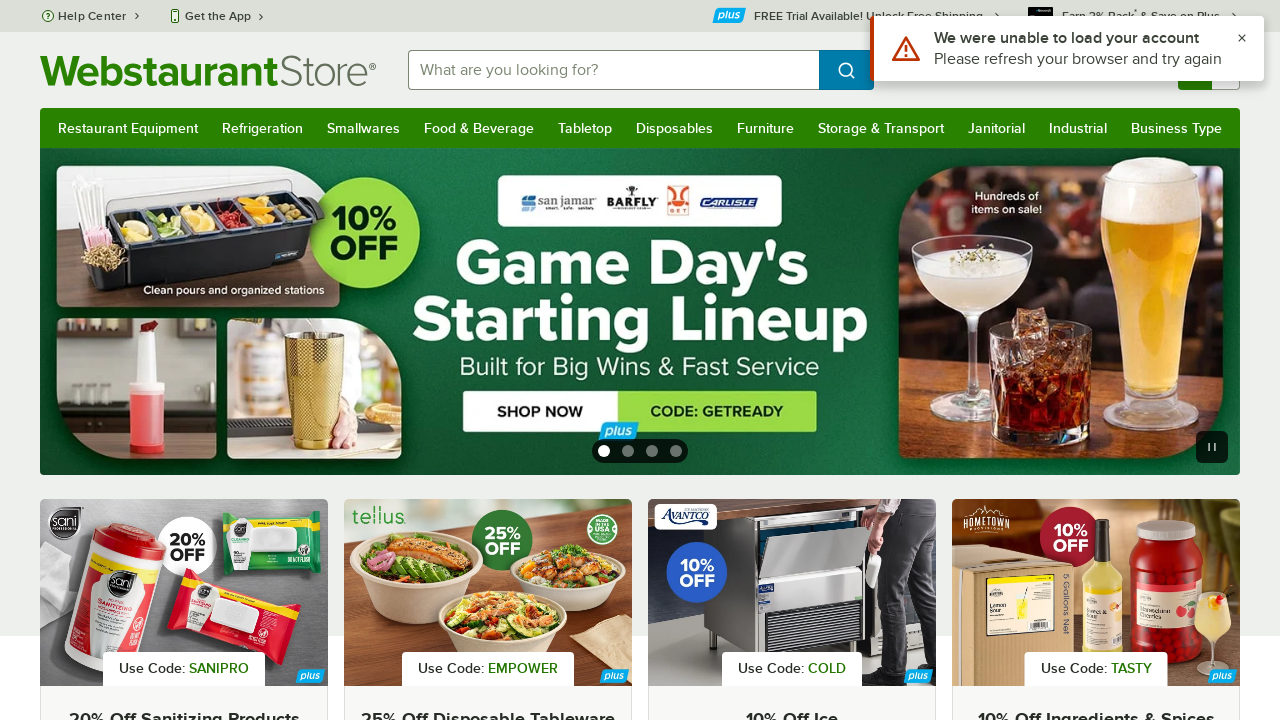

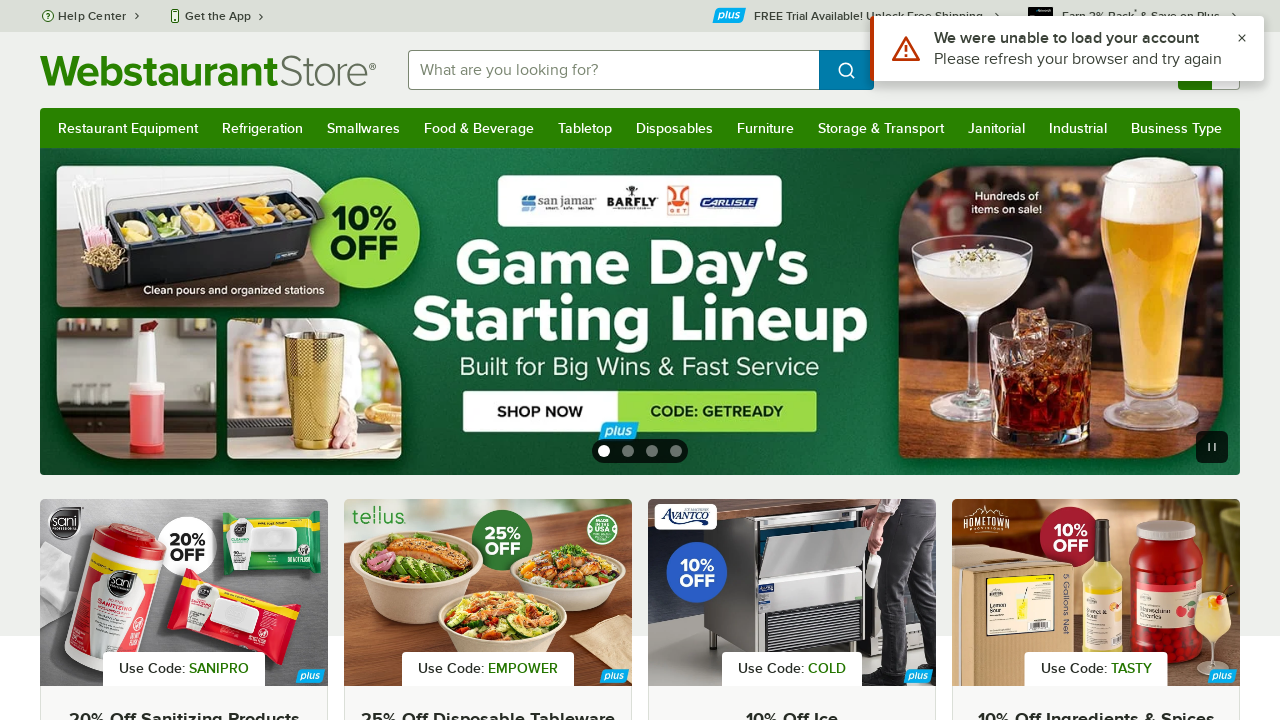